Retrieves a value from an element attribute, calculates a mathematical result, and fills a form with the answer along with selecting checkboxes before submitting

Starting URL: http://suninjuly.github.io/get_attribute.html

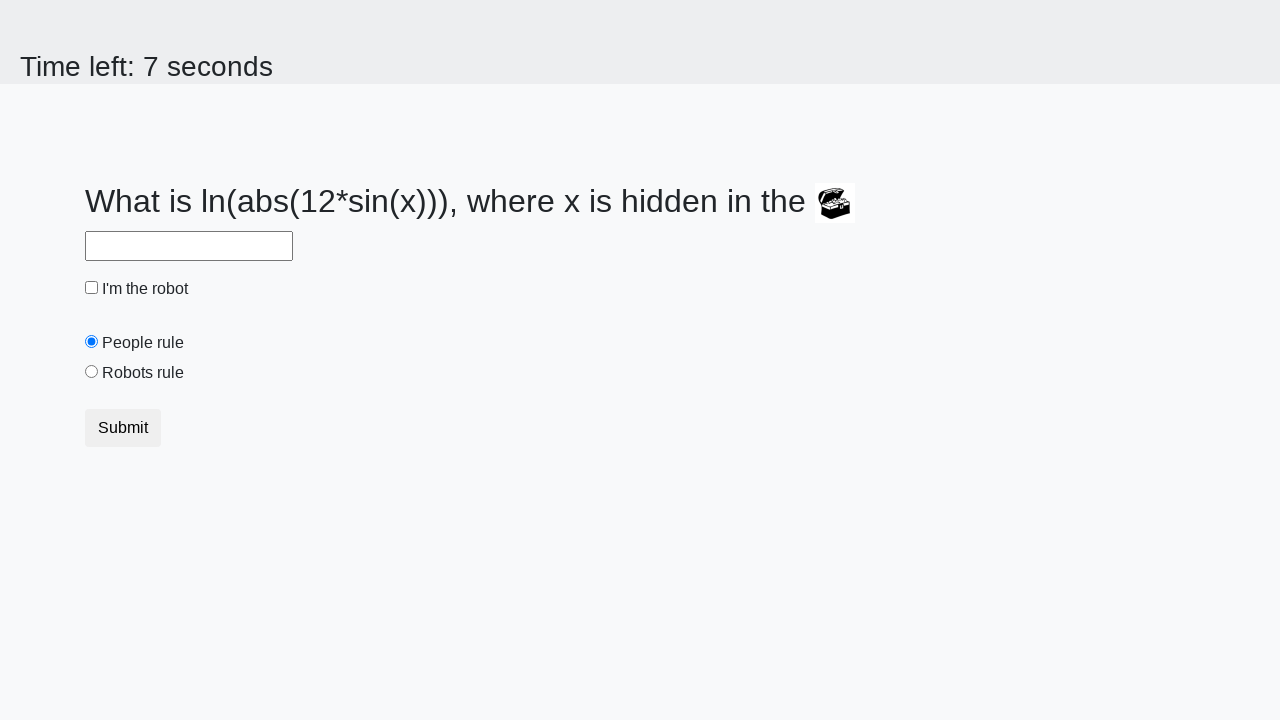

Located treasure box element
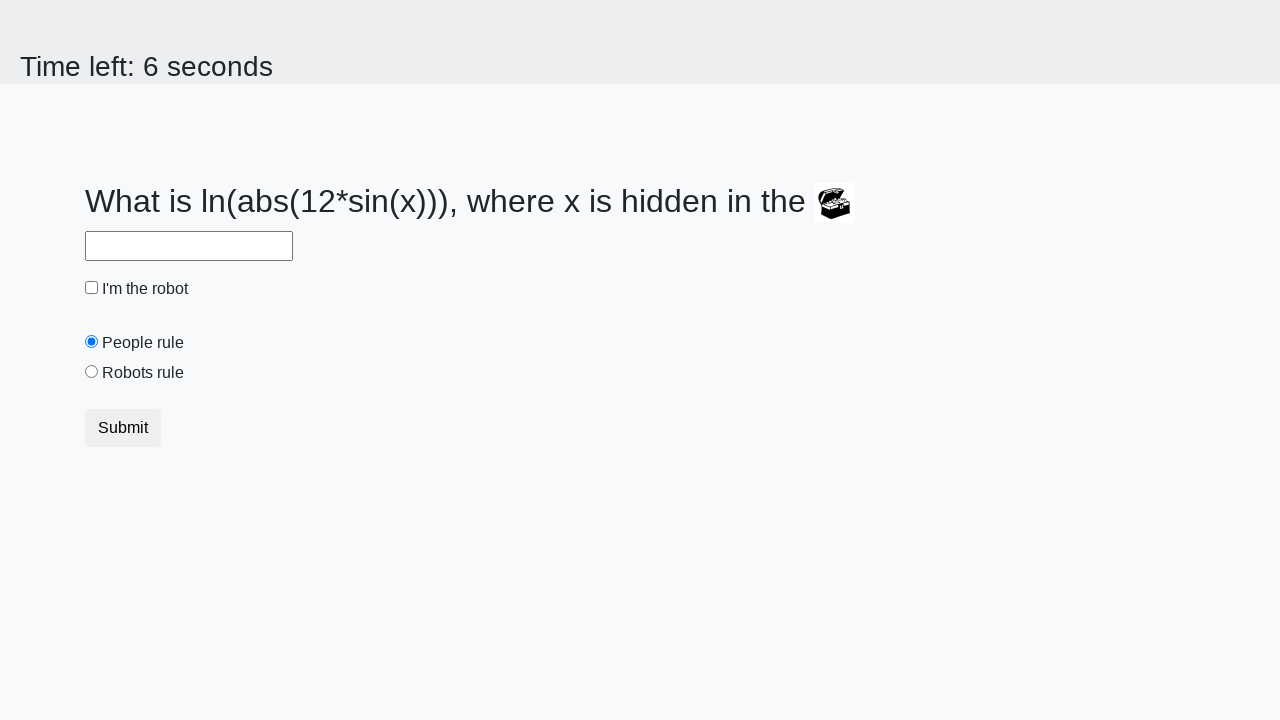

Retrieved valuex attribute from treasure box: 282
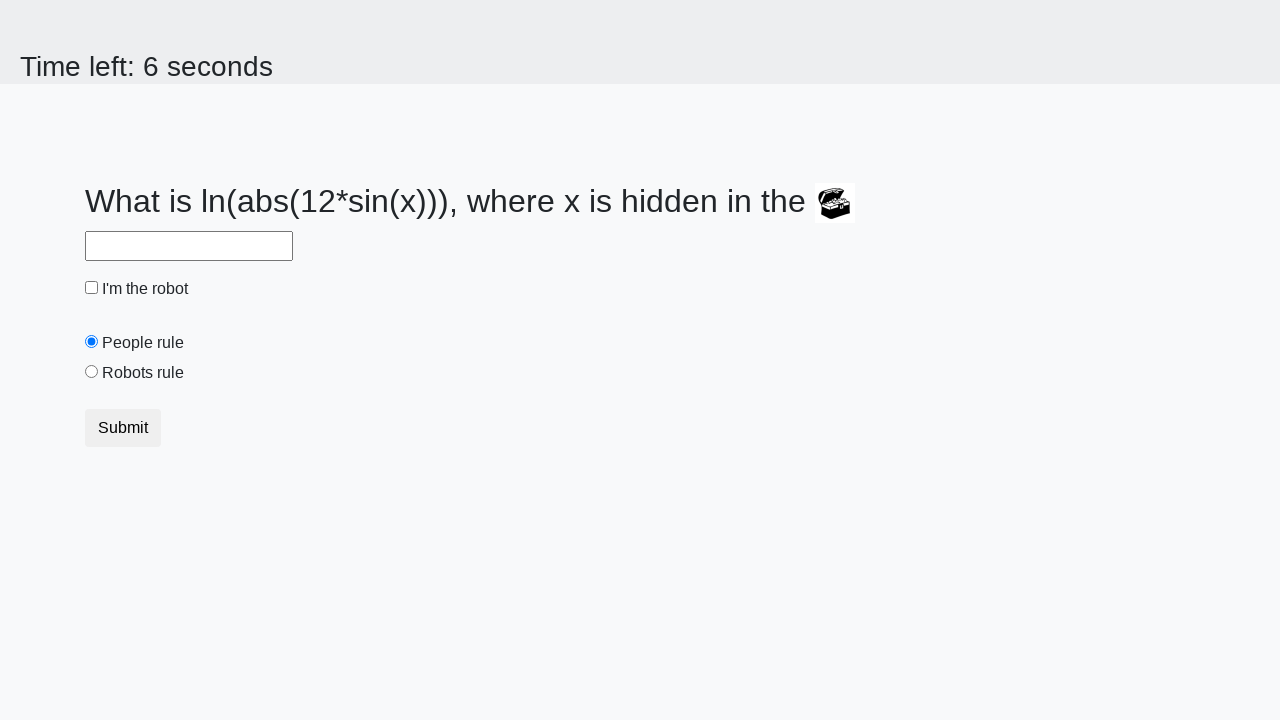

Calculated mathematical result: 2.0944529513524976
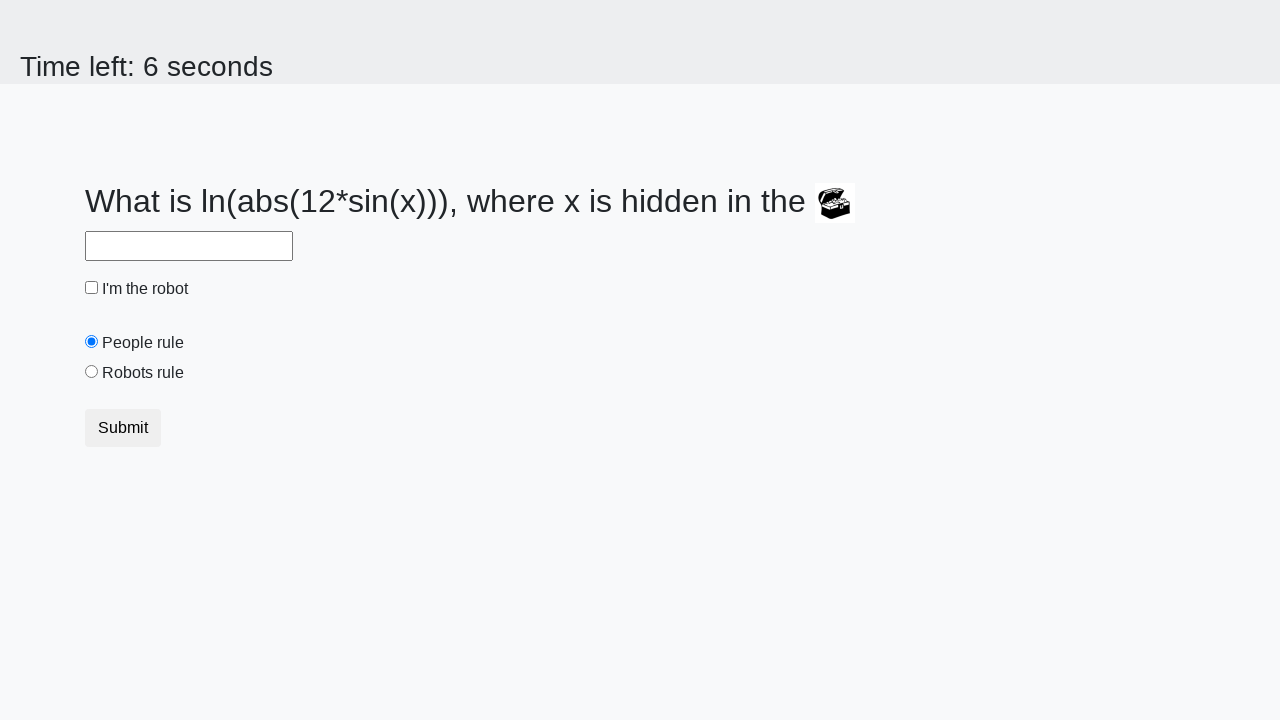

Filled answer field with calculated value: 2.0944529513524976 on #answer
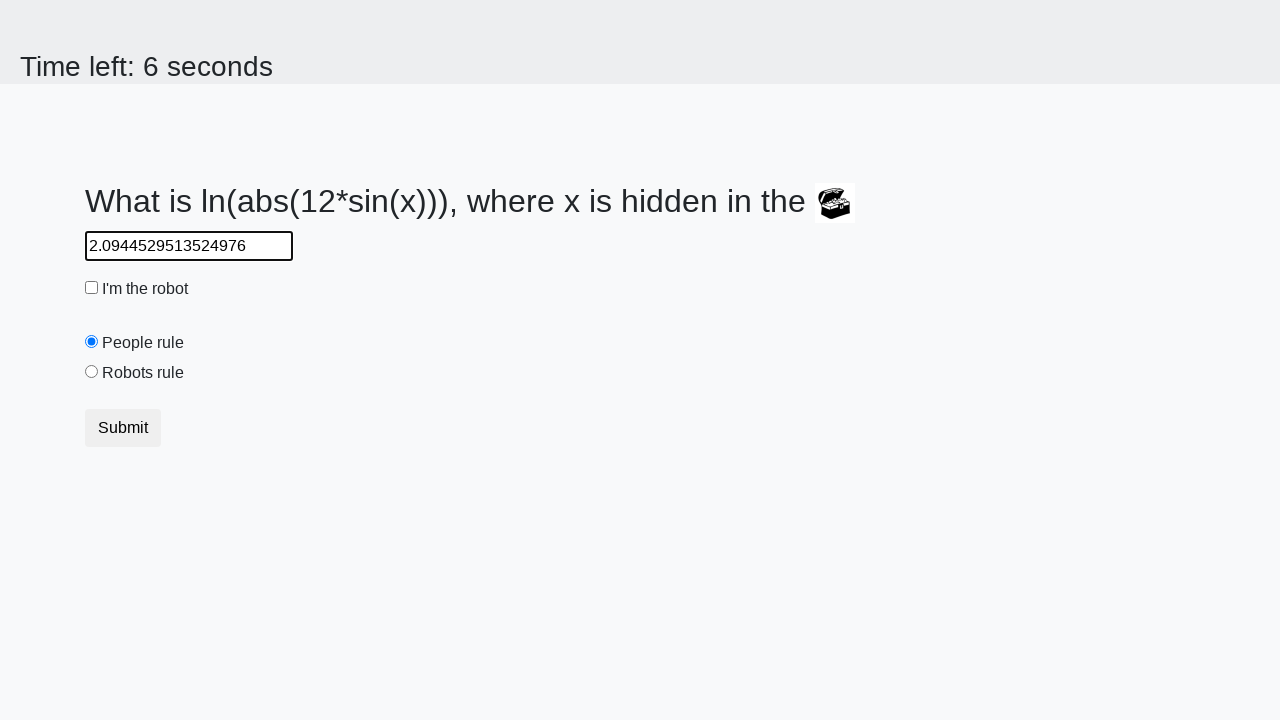

Clicked robot checkbox at (92, 288) on #robotCheckbox
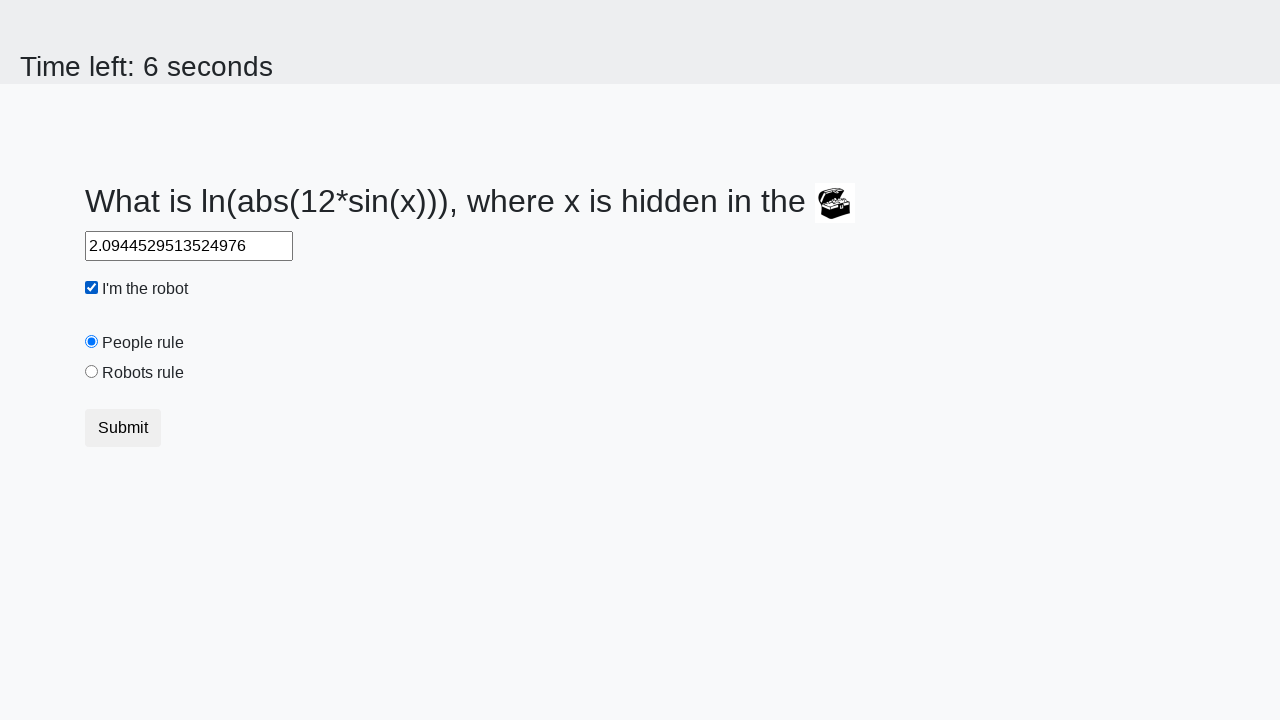

Clicked robots rule radio button at (92, 372) on #robotsRule
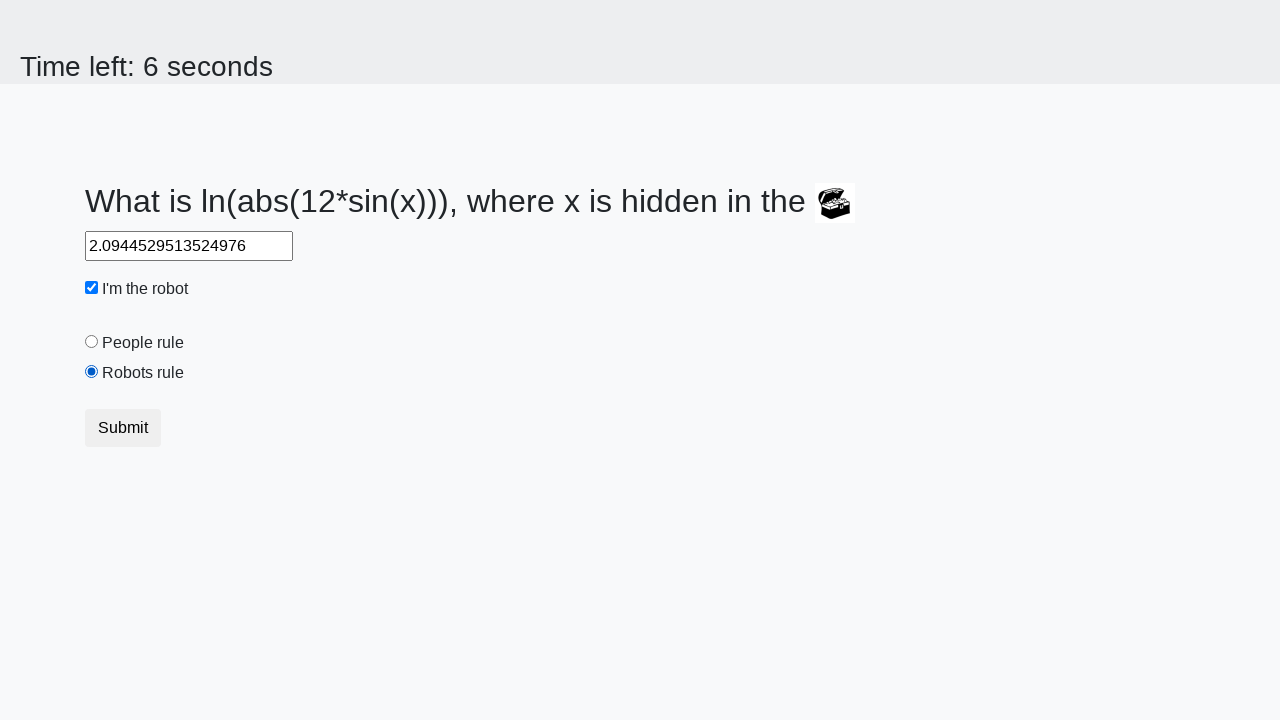

Clicked submit button to submit form at (123, 428) on [type="submit"]
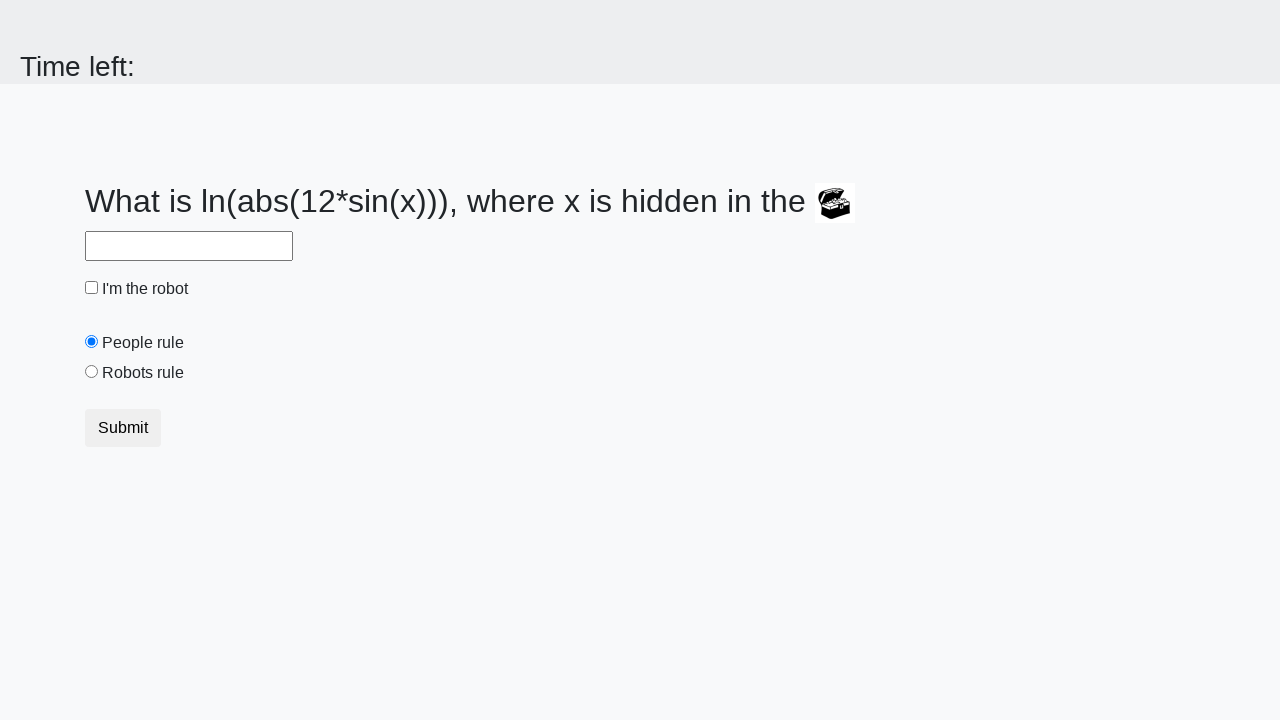

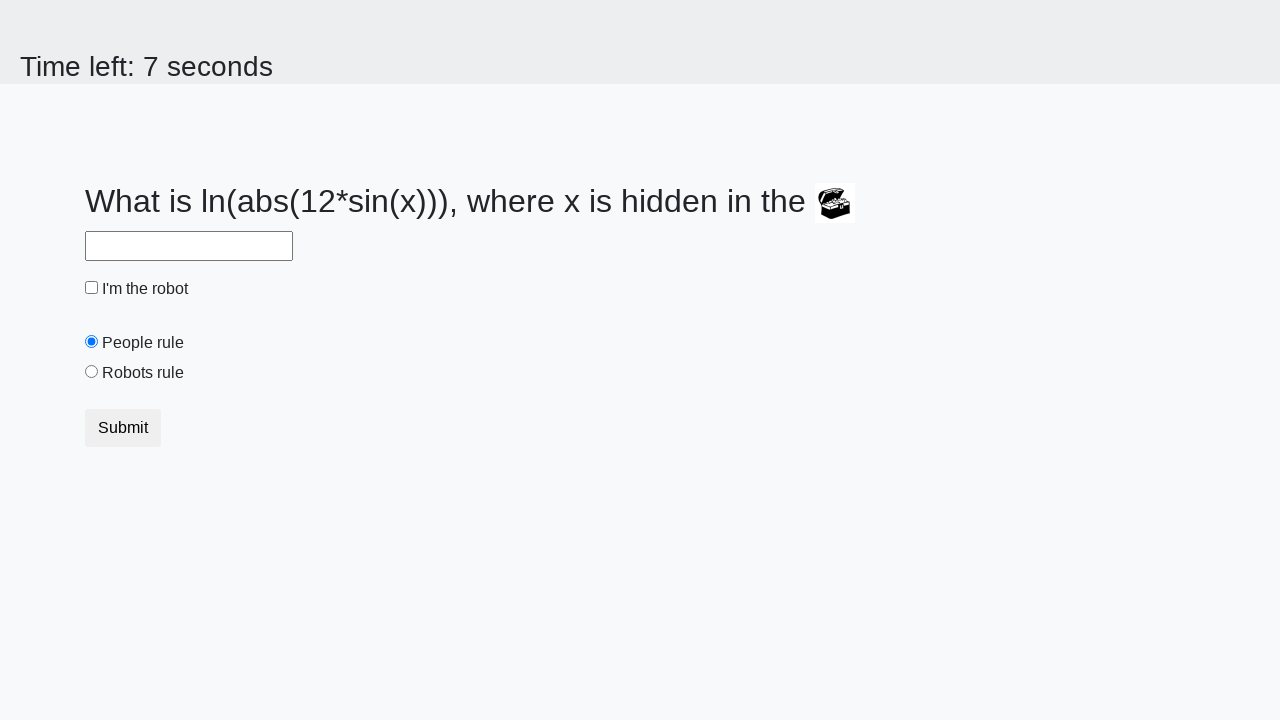